Verifies that the company logo is displayed on the page

Starting URL: https://opensource-demo.orangehrmlive.com/web/index.php/auth/login

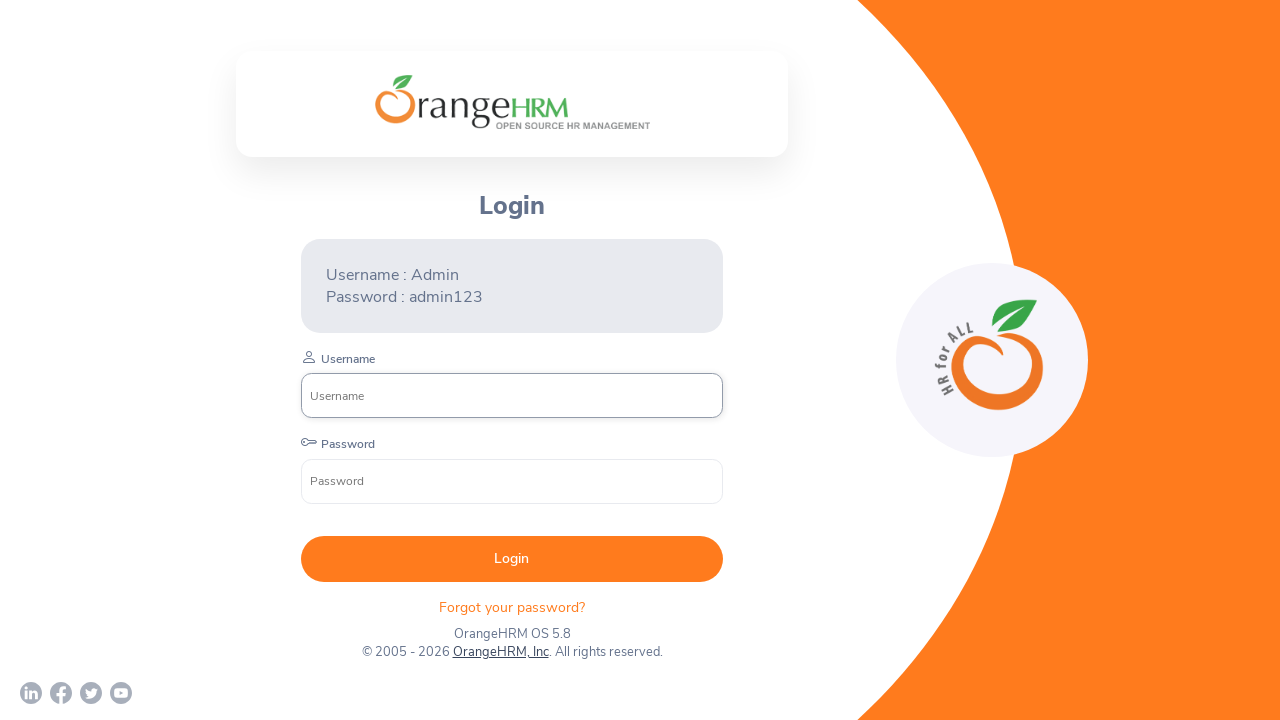

Waited for company logo to be visible on login page
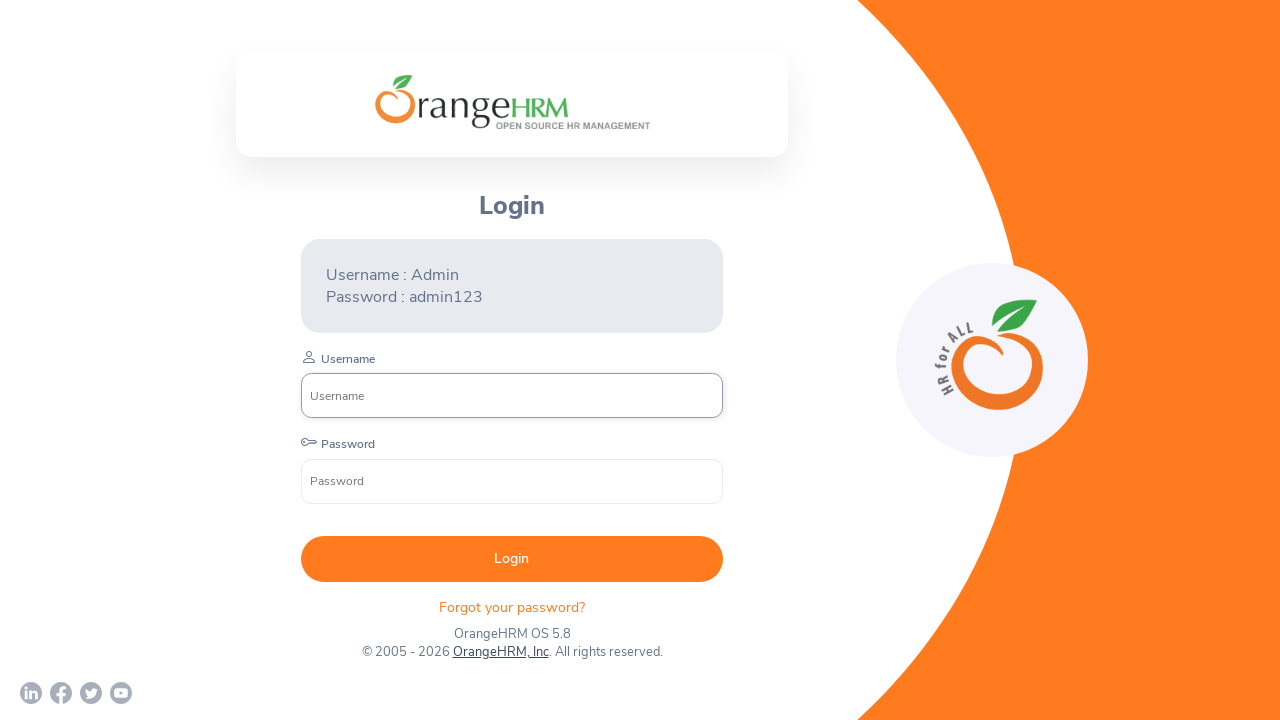

Verified company logo is displayed on the page
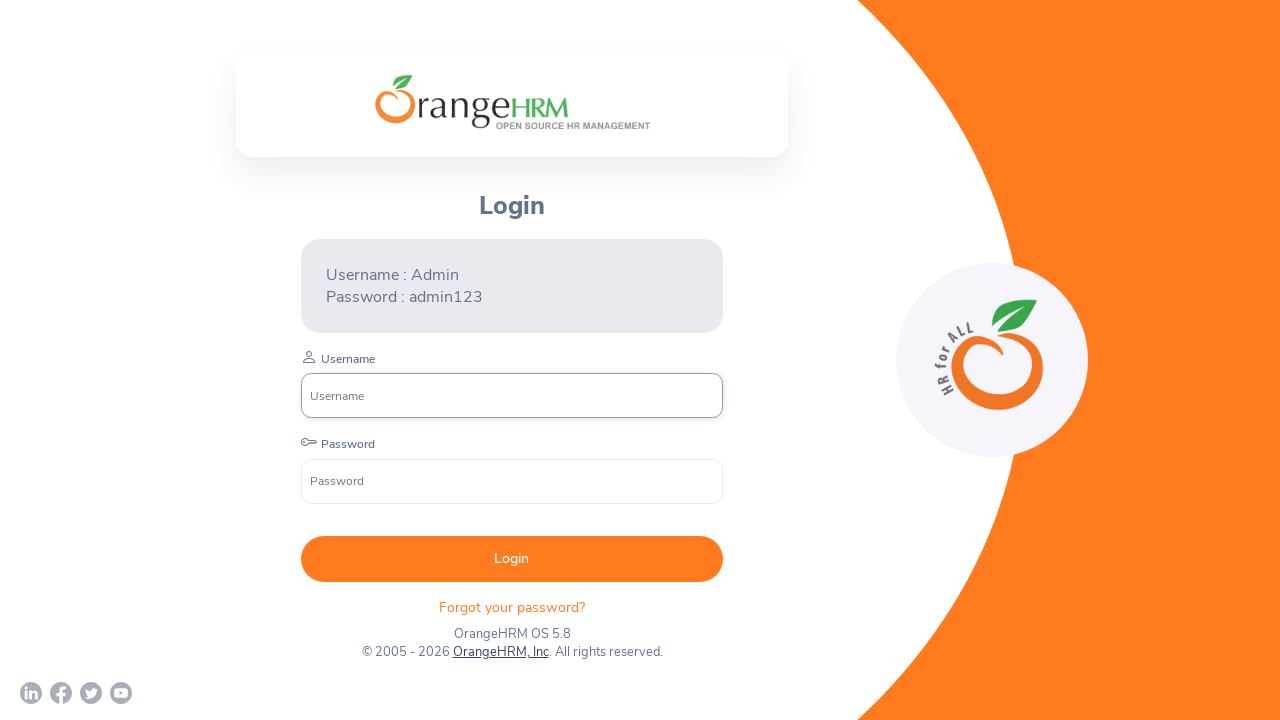

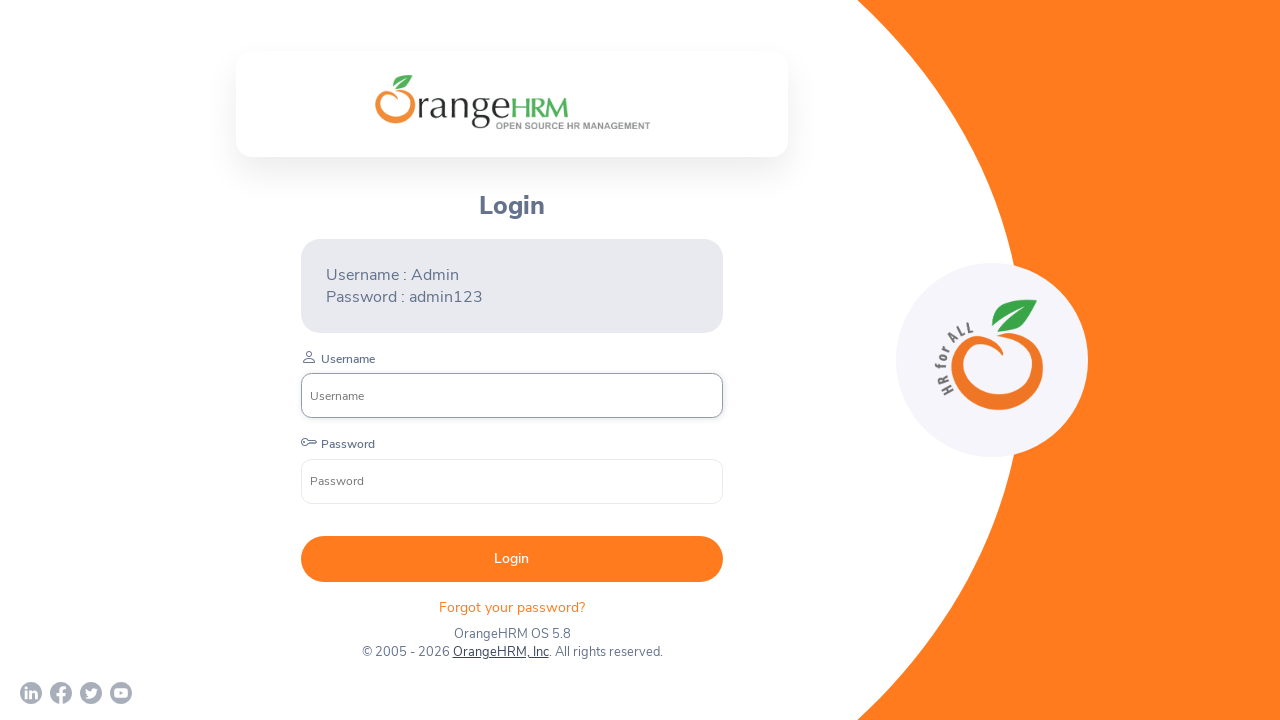